Tests browser window handling by clicking a button that opens a new window, switching to the child window, and verifying the heading text displayed on it.

Starting URL: https://demoqa.com/browser-windows

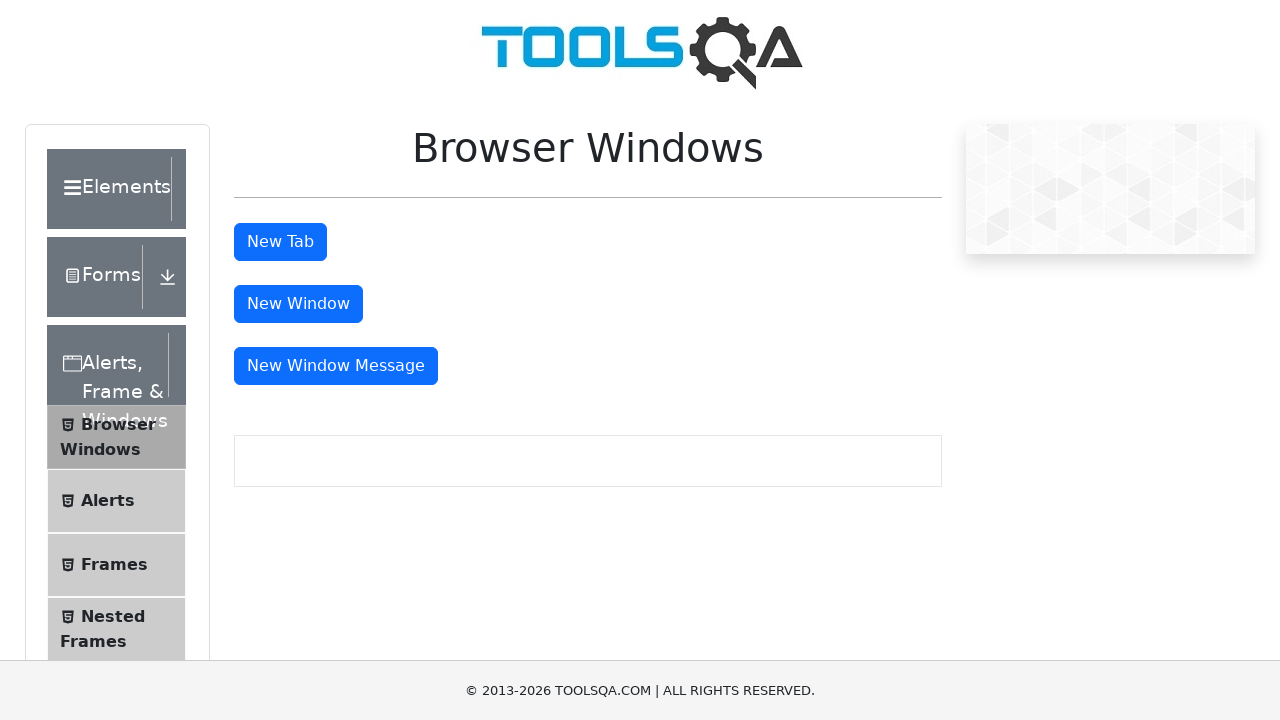

Clicked button to open new window at (298, 304) on #windowButton
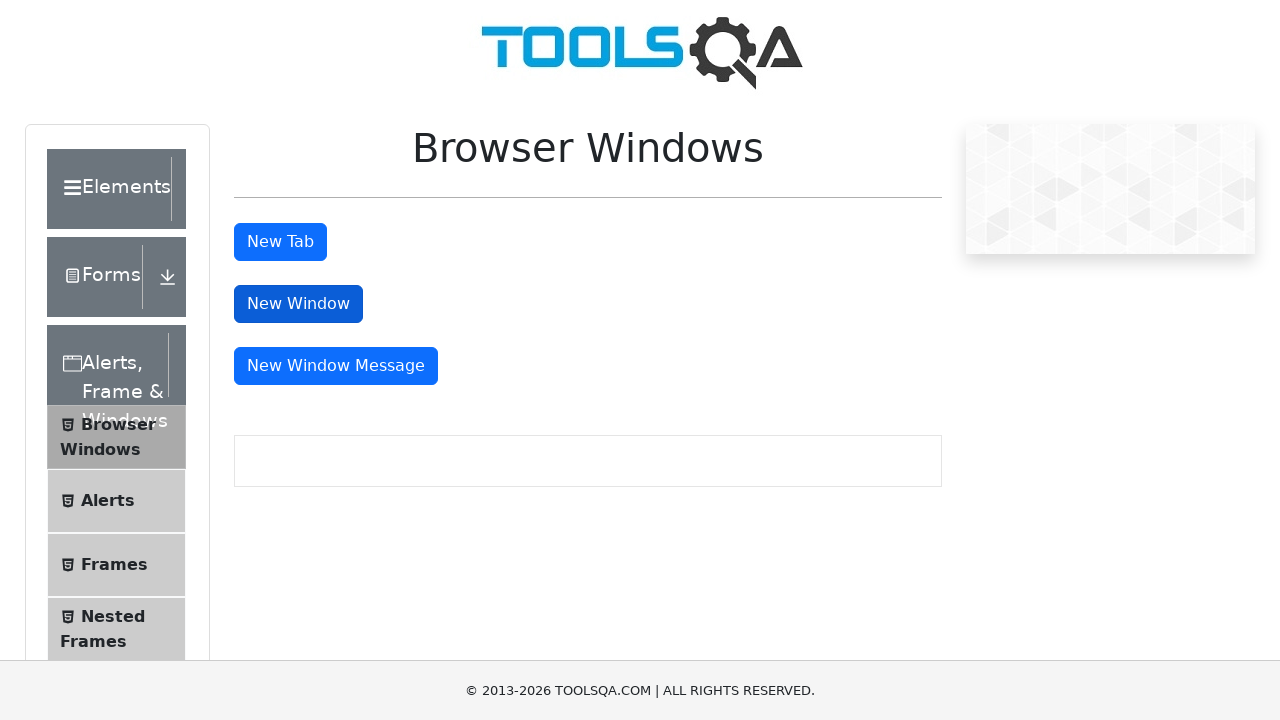

Captured new child window page object
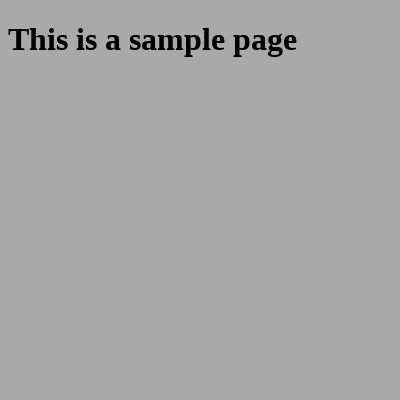

Child window finished loading
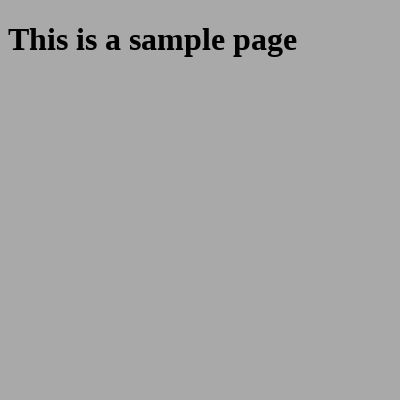

Located heading element on child window
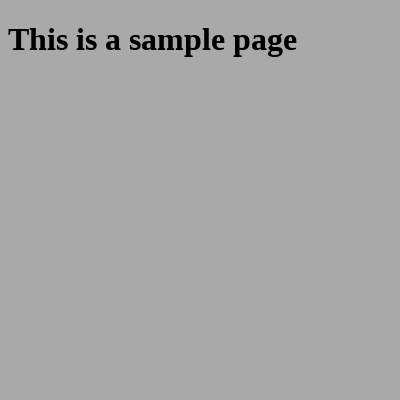

Verified heading is visible
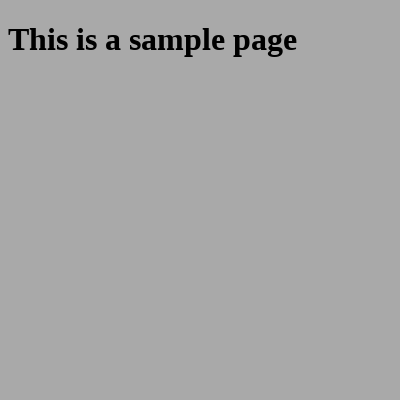

Retrieved heading text: This is a sample page
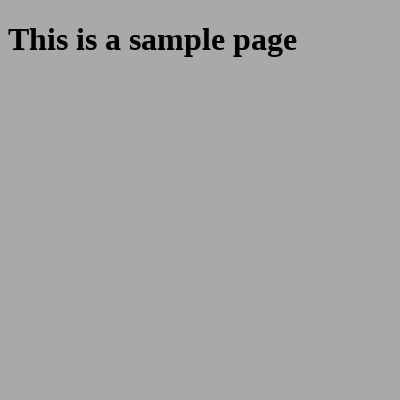

Closed child window
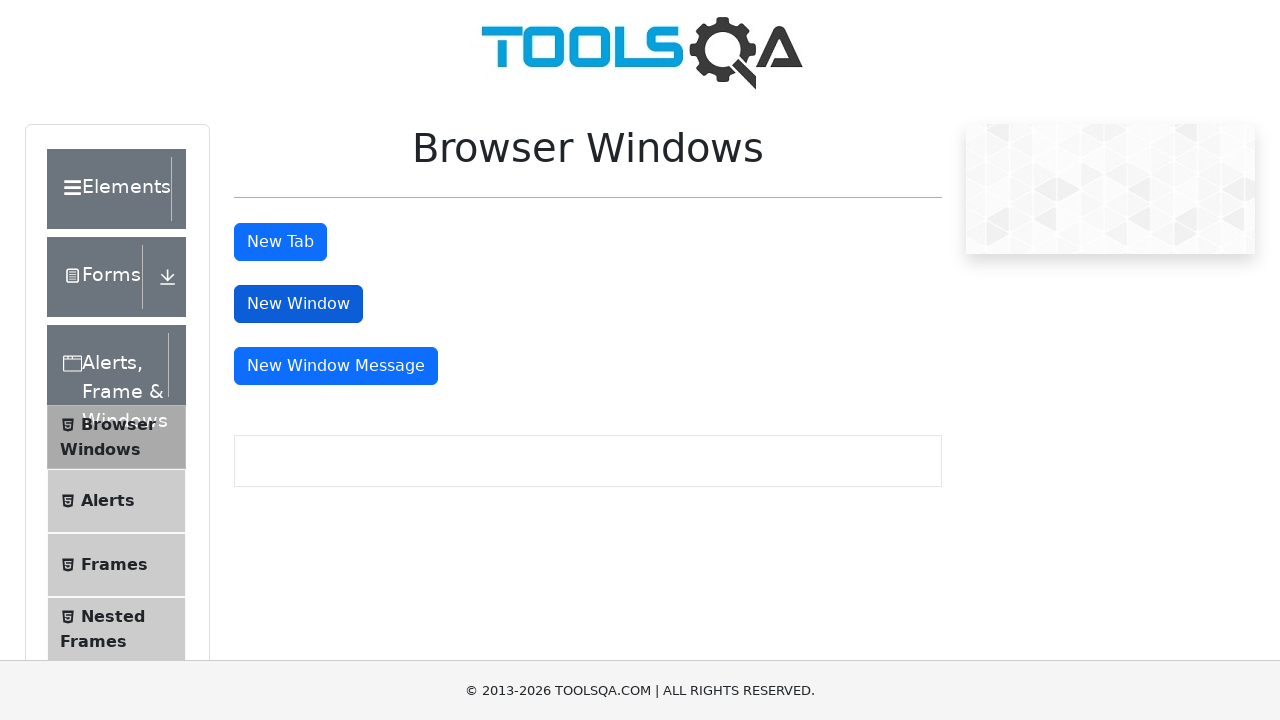

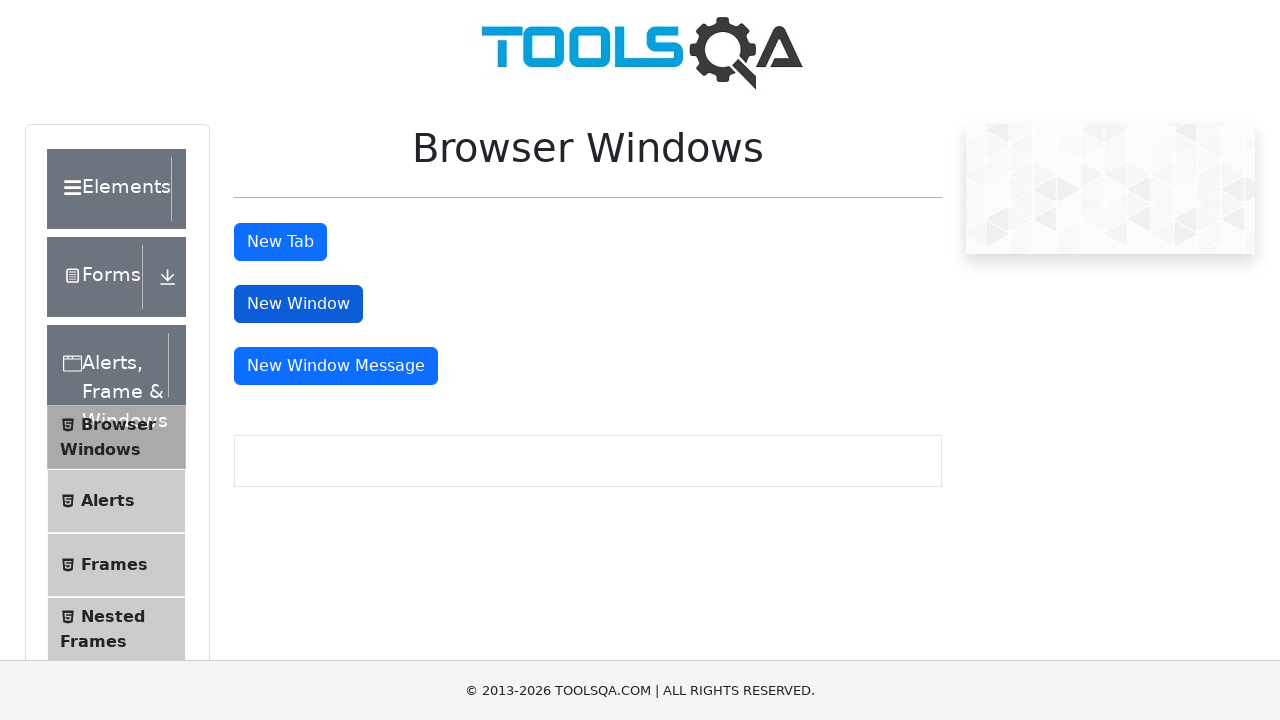